Tests handling of JavaScript alerts on a practice automation page by clicking an alert button, accepting the informational alert, then clicking a confirm button and dismissing the confirmation alert.

Starting URL: https://rahulshettyacademy.com/AutomationPractice/

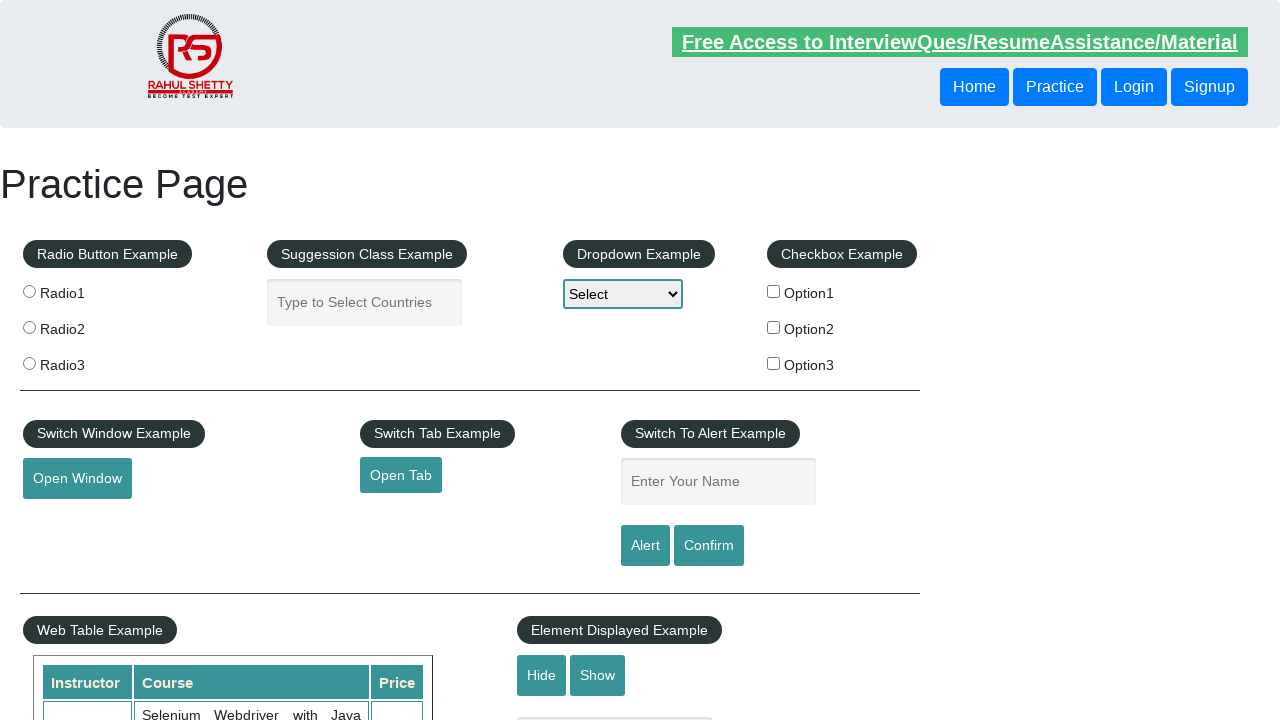

Navigated to automation practice page
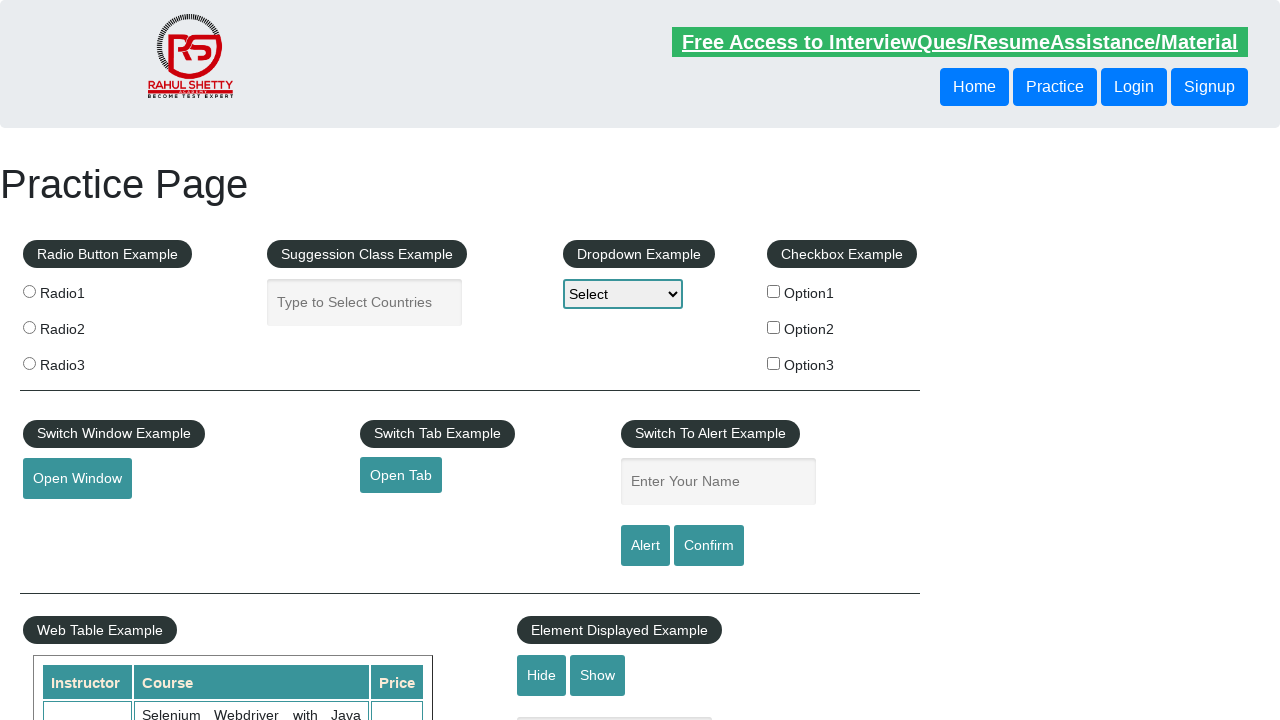

Clicked alert button to trigger informational alert at (645, 546) on input#alertbtn
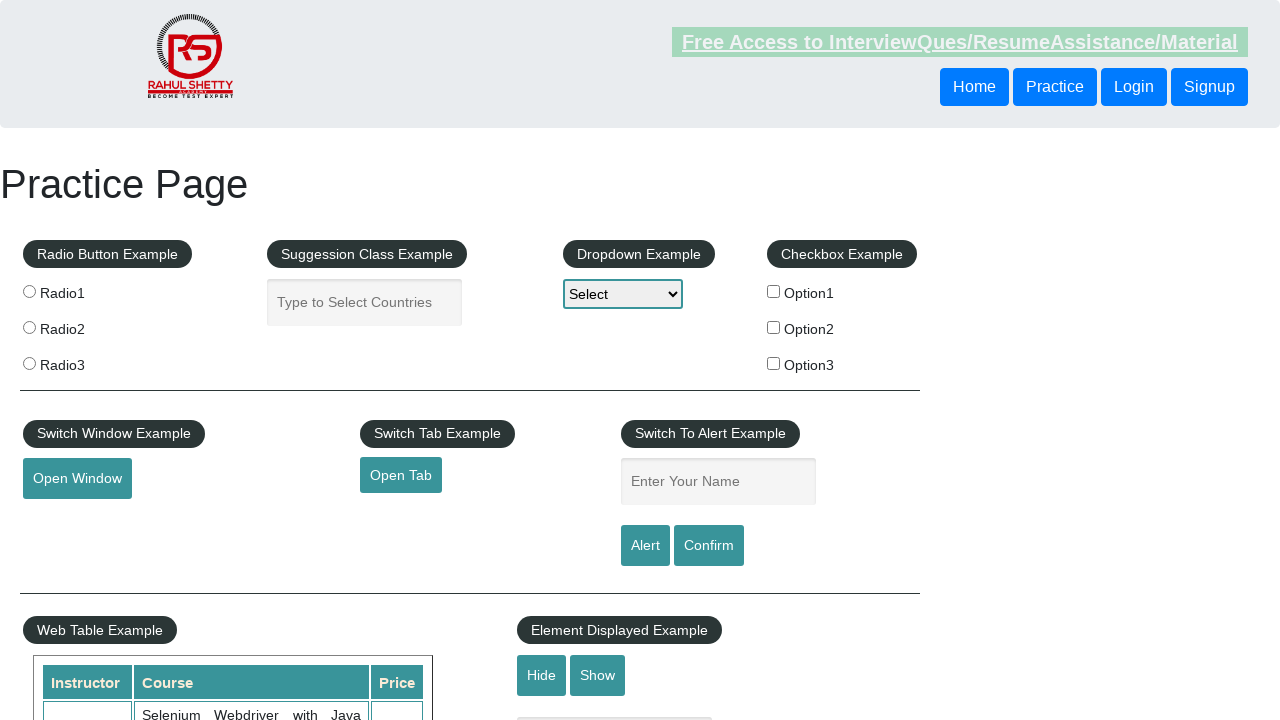

Accepted informational alert at (645, 546) on input#alertbtn
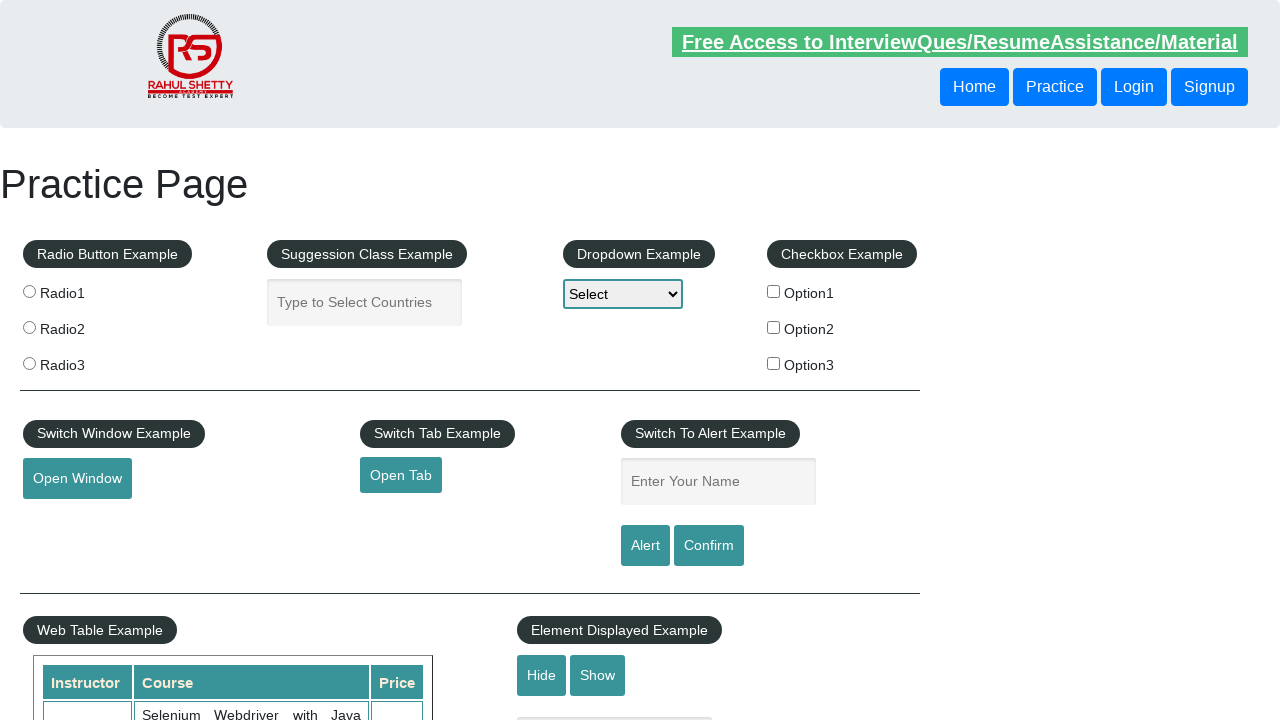

Waited for page to stabilize after alert
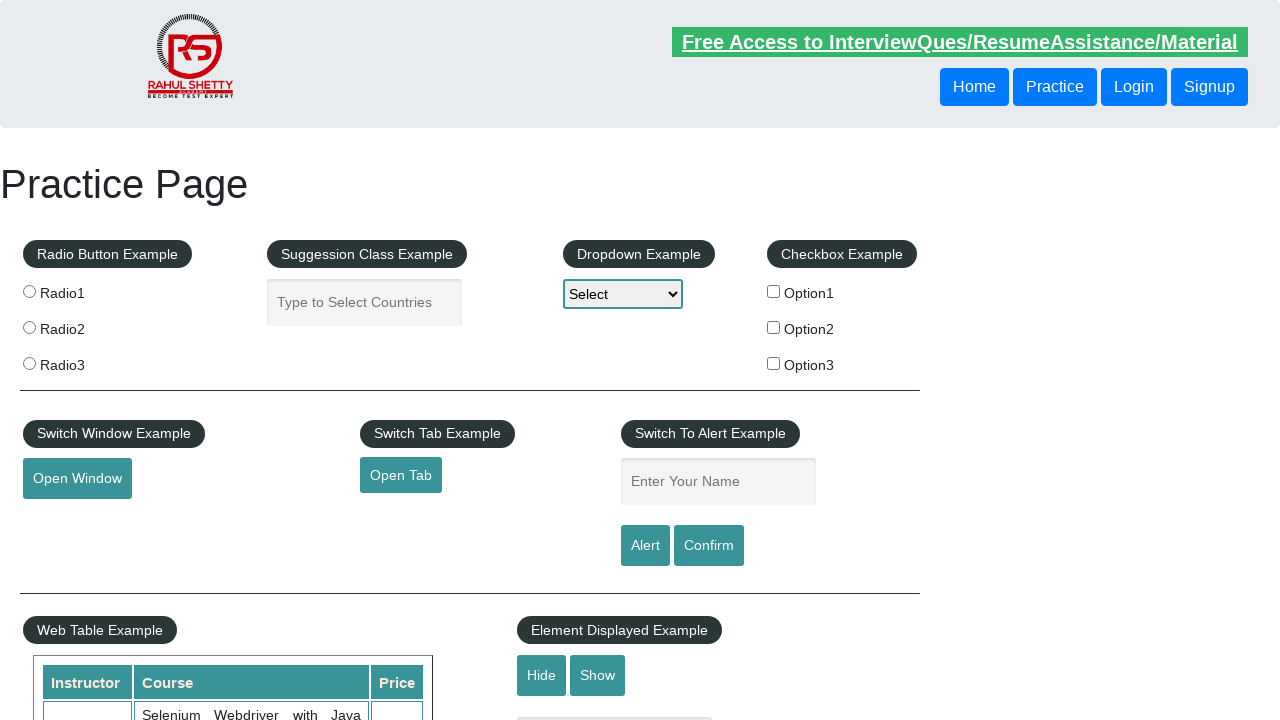

Clicked confirm button and dismissed confirmation alert at (709, 546) on input#confirmbtn
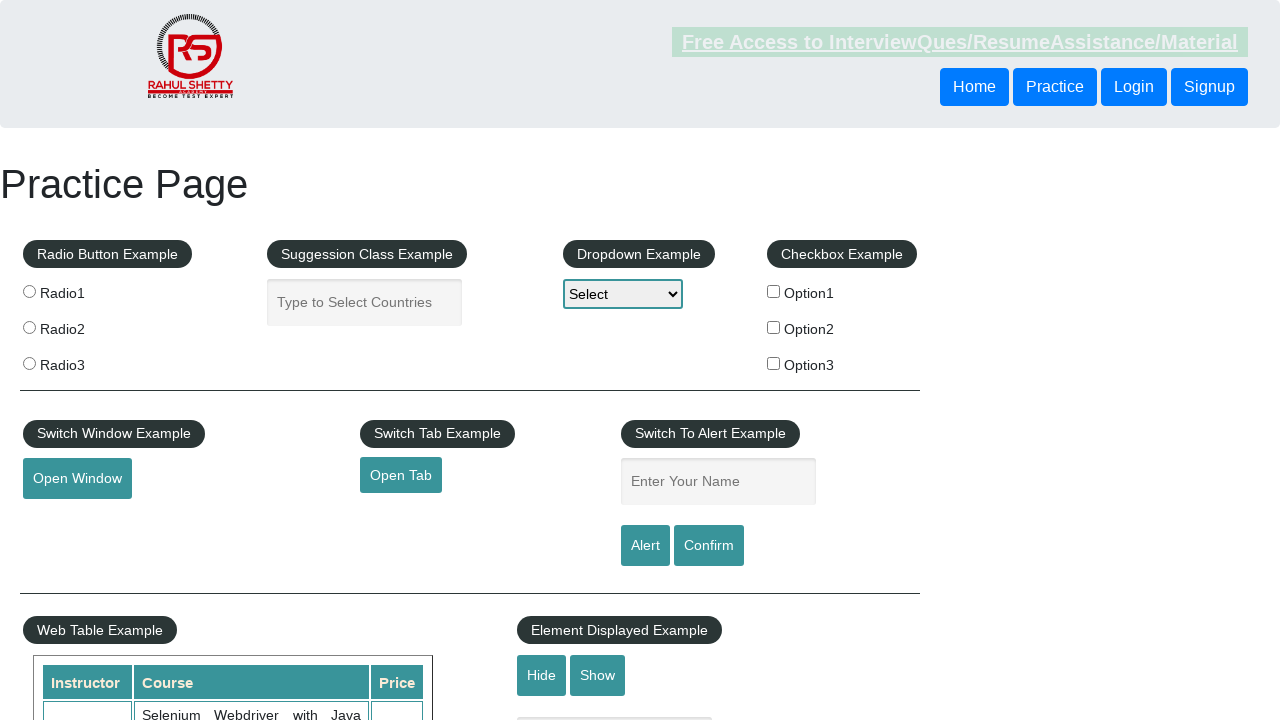

Waited for confirmation dialog handling to complete
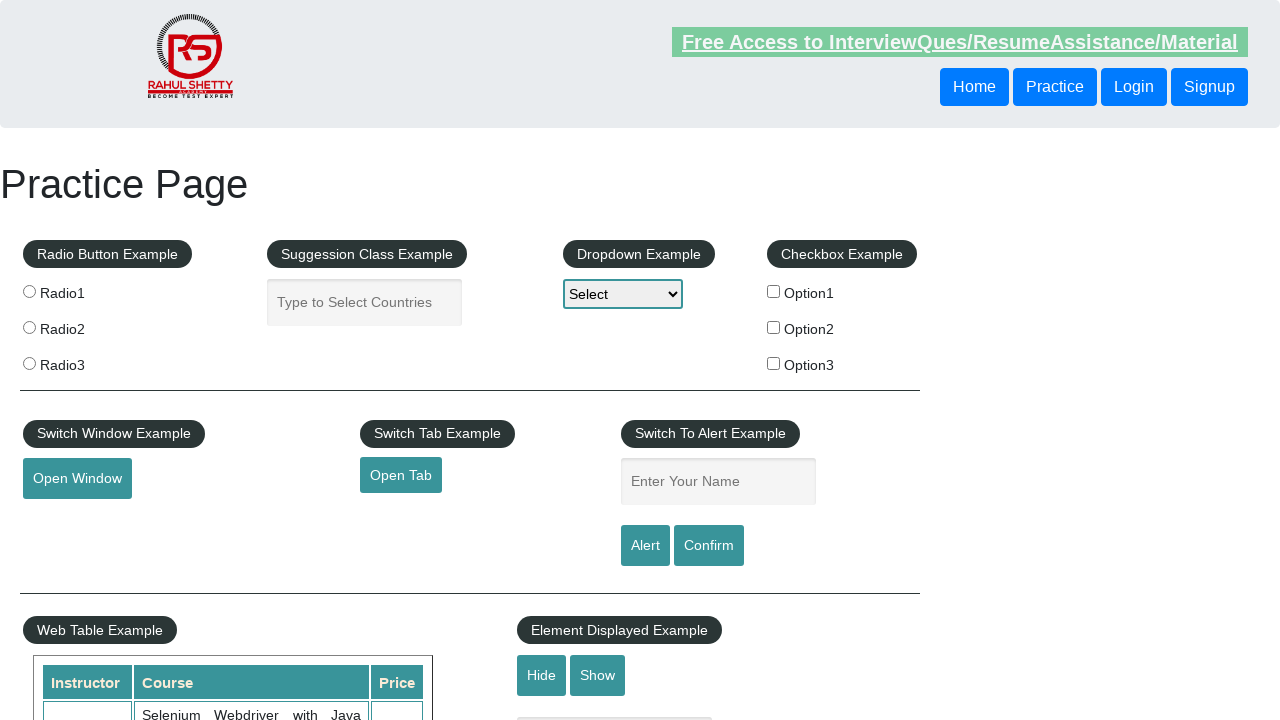

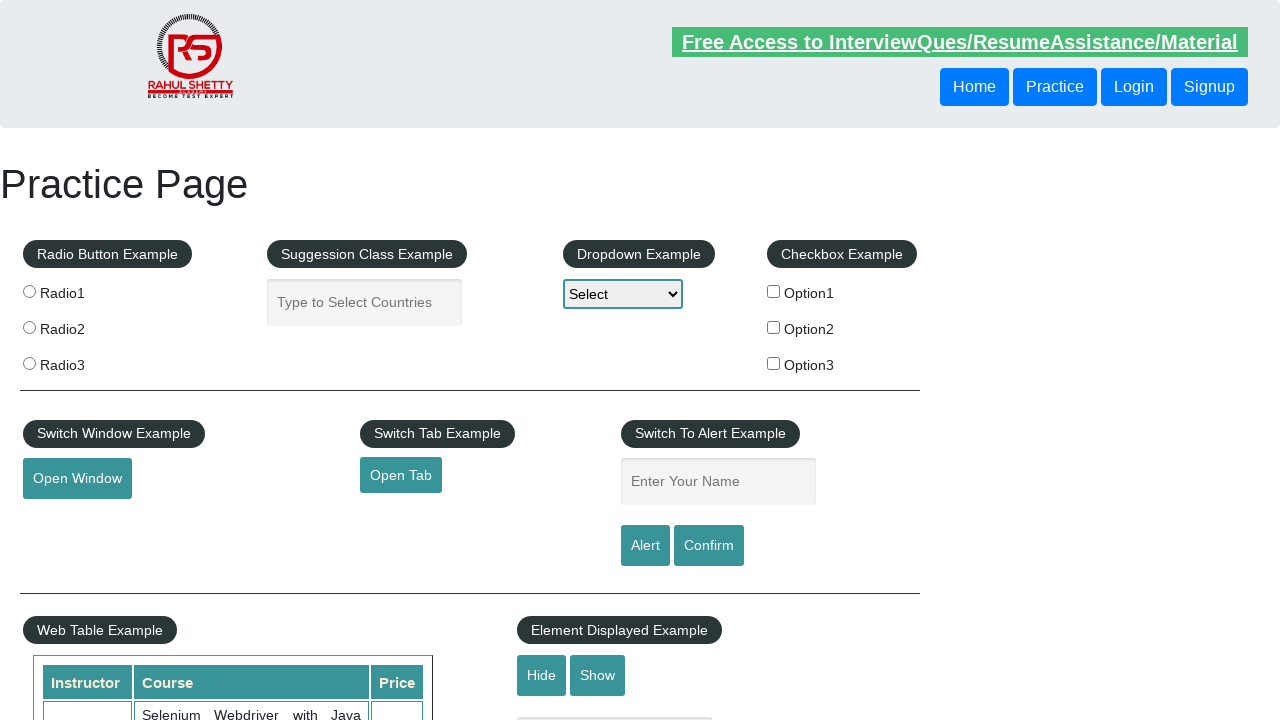